Tests IP location display functionality by scrolling to and hovering over the city name element

Starting URL: https://www.ip2location.com/

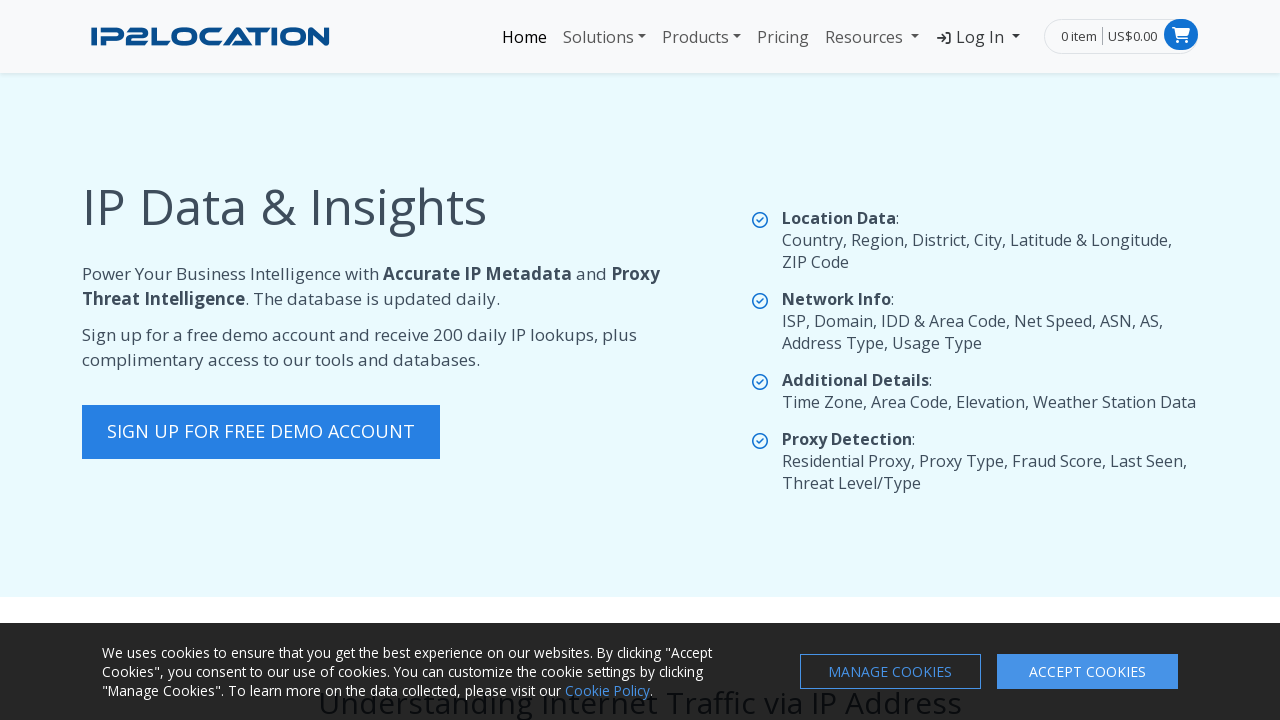

Scrolled down 800 pixels to view location information
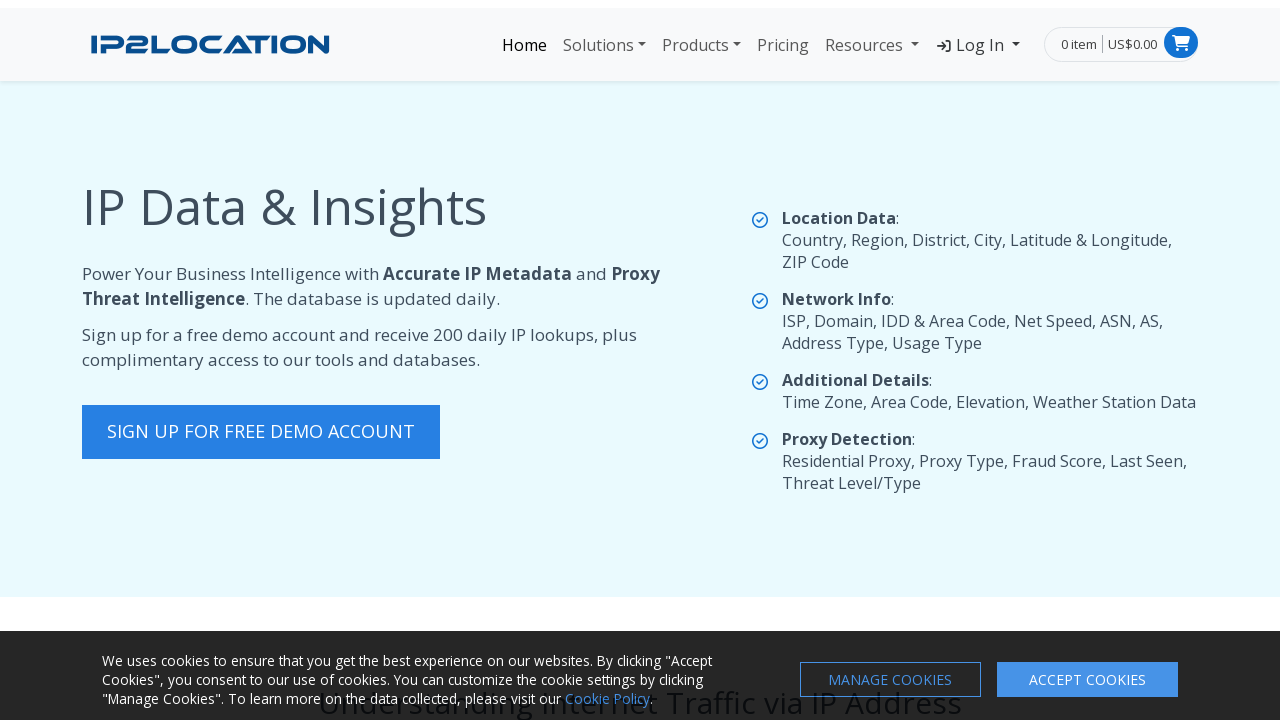

City name element became visible
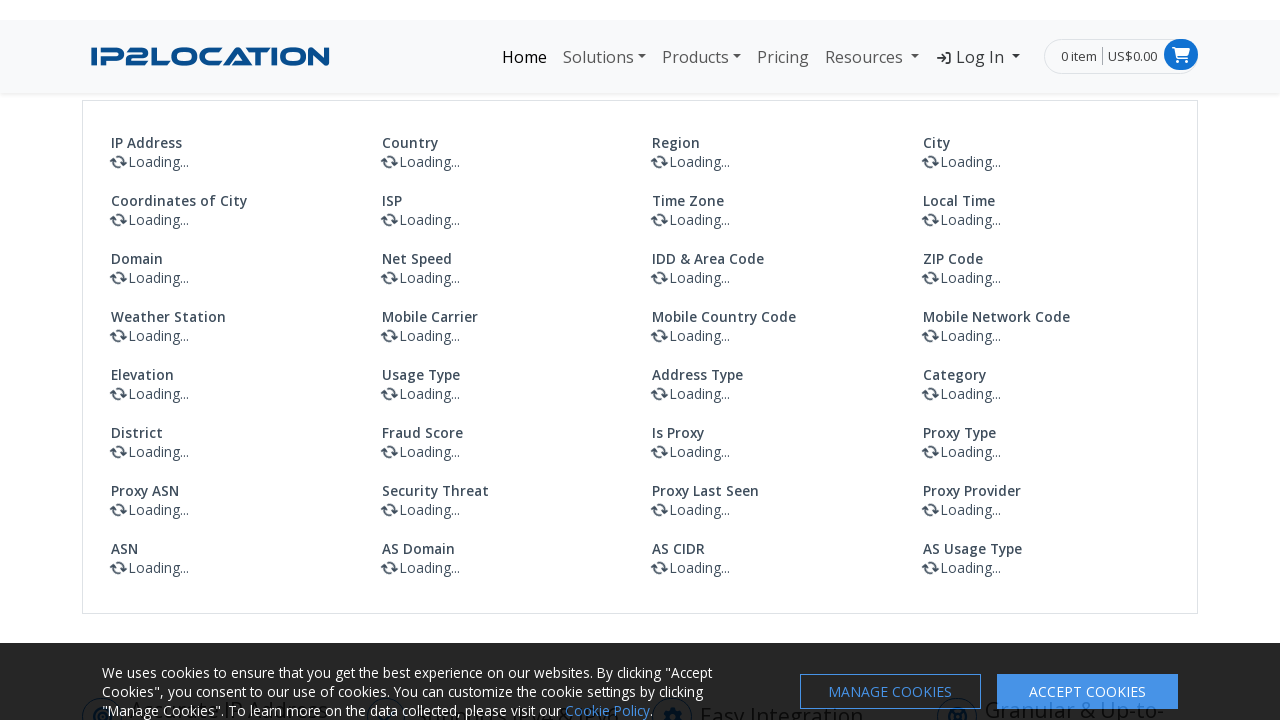

Hovered over city name element to display IP location information at (1046, 138) on //*[@id="city-name"]
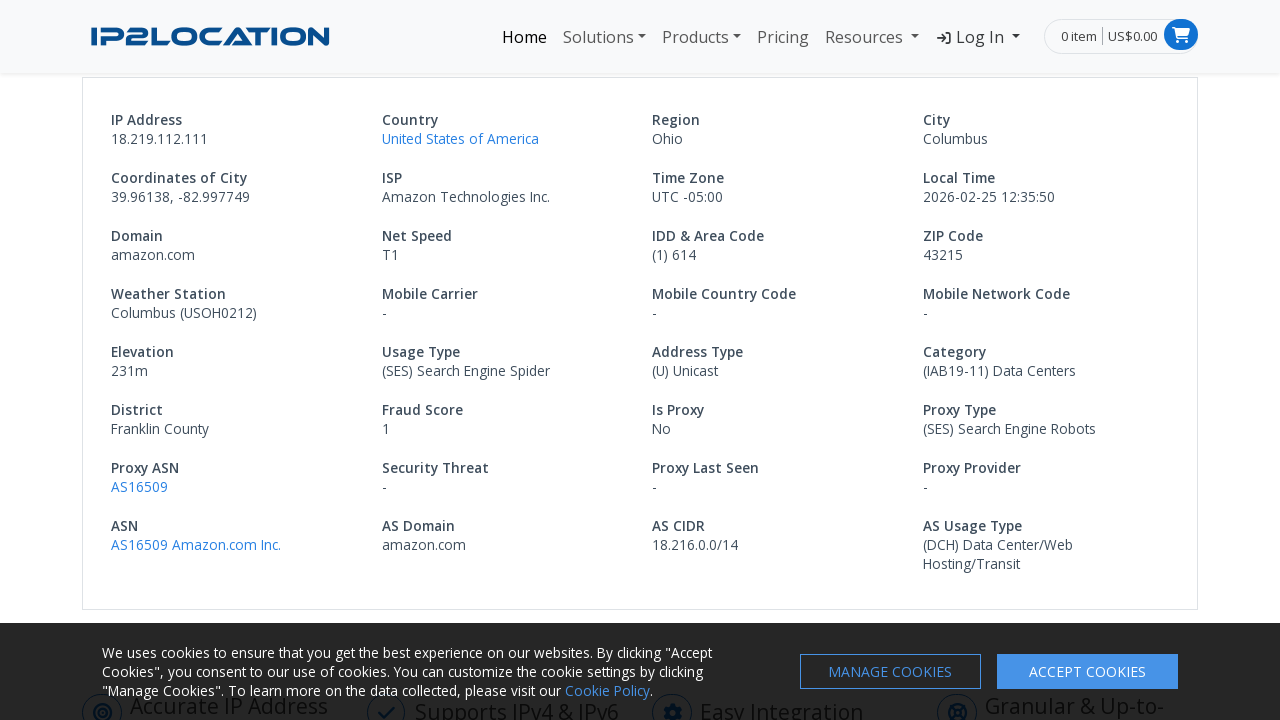

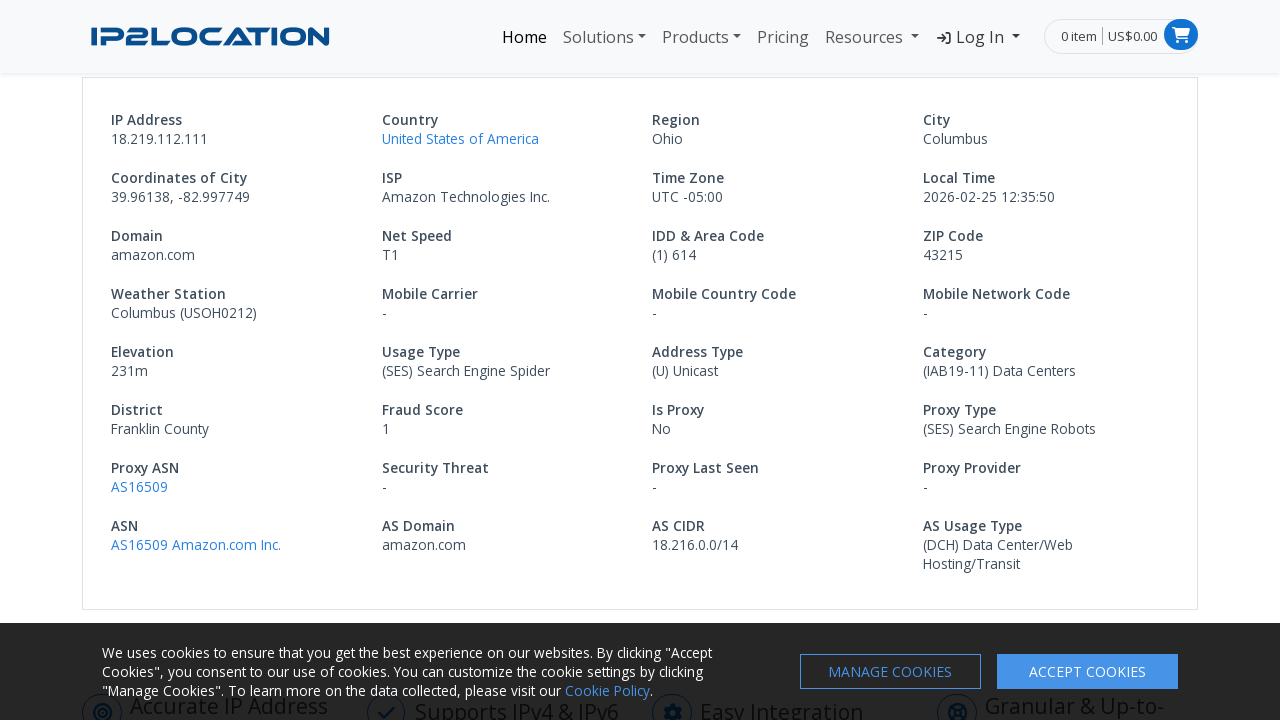